Navigates to the Conduit demo site and clicks on the Sign up link to verify the registration page loads correctly

Starting URL: https://demo.learnwebdriverio.com/

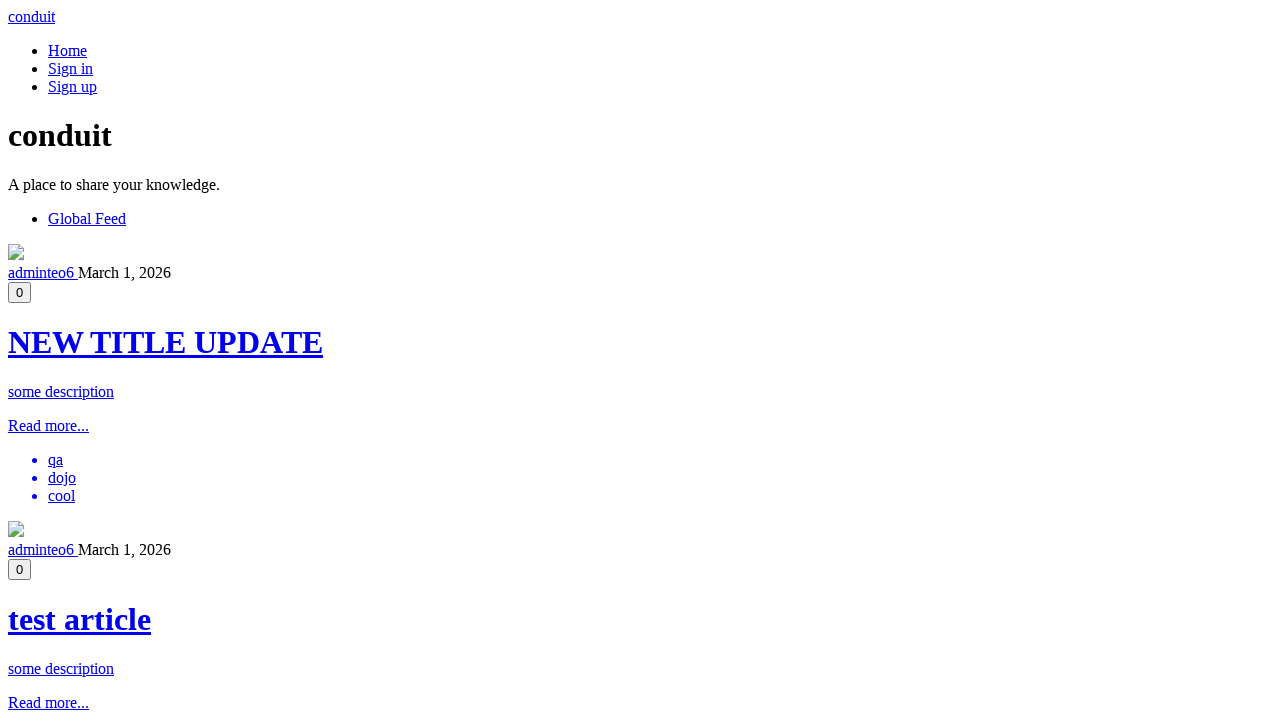

Clicked on the Sign up link at (72, 86) on a[href='/register']
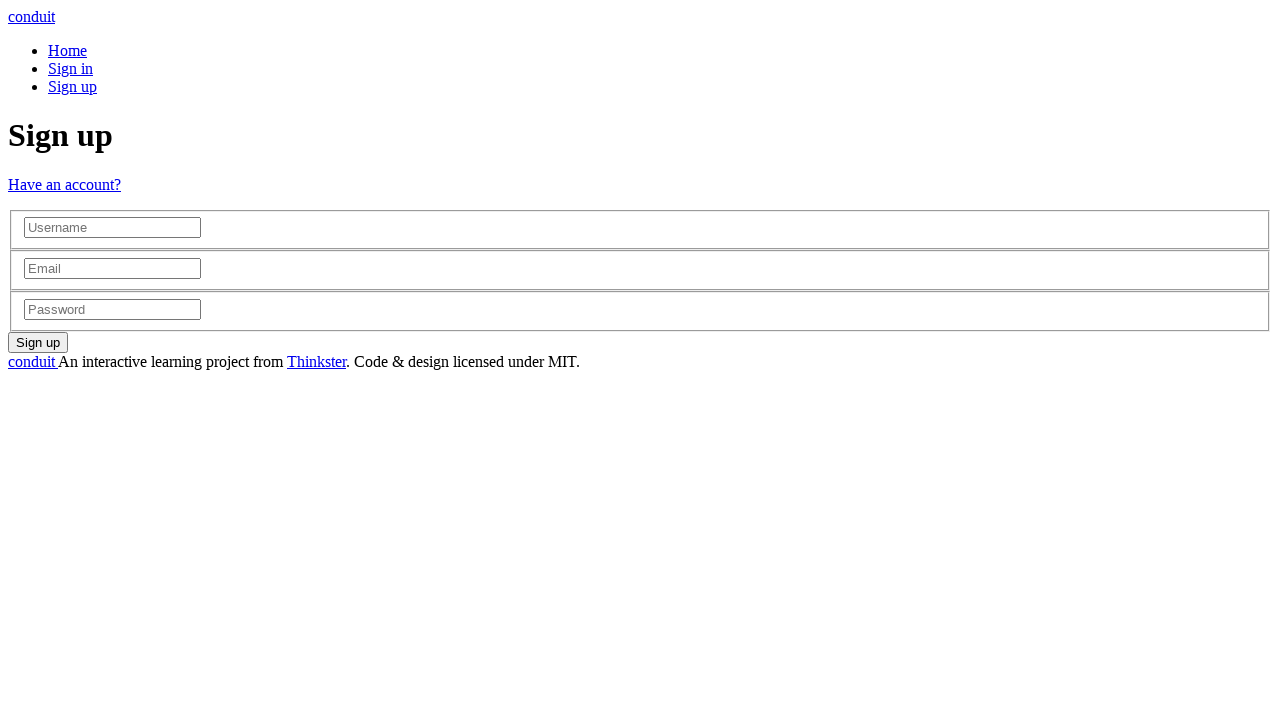

Sign up page heading loaded
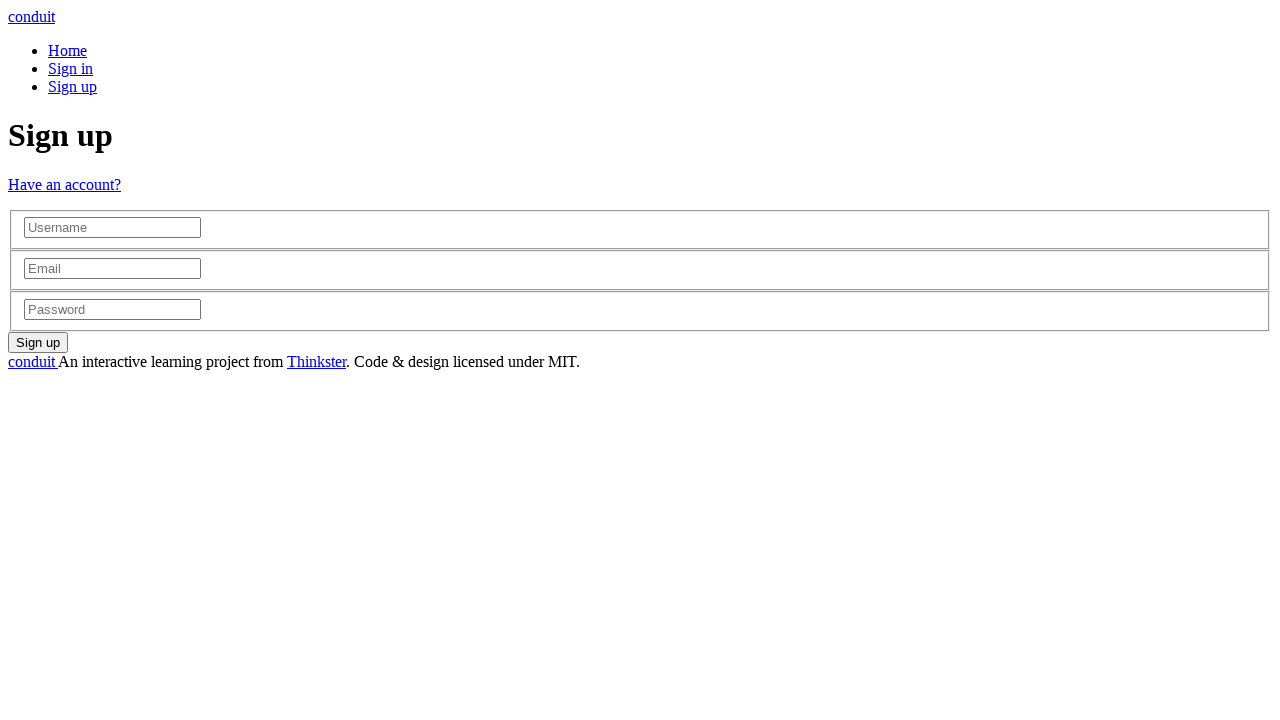

Verified navigation to register page
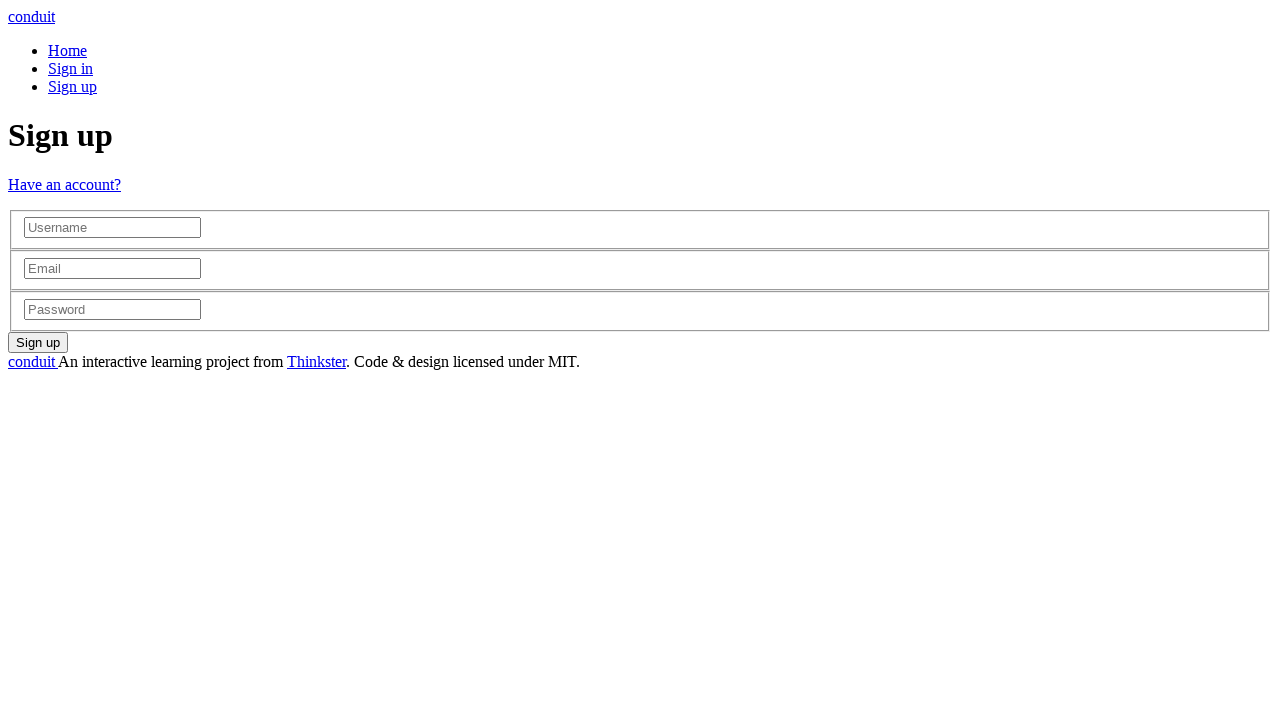

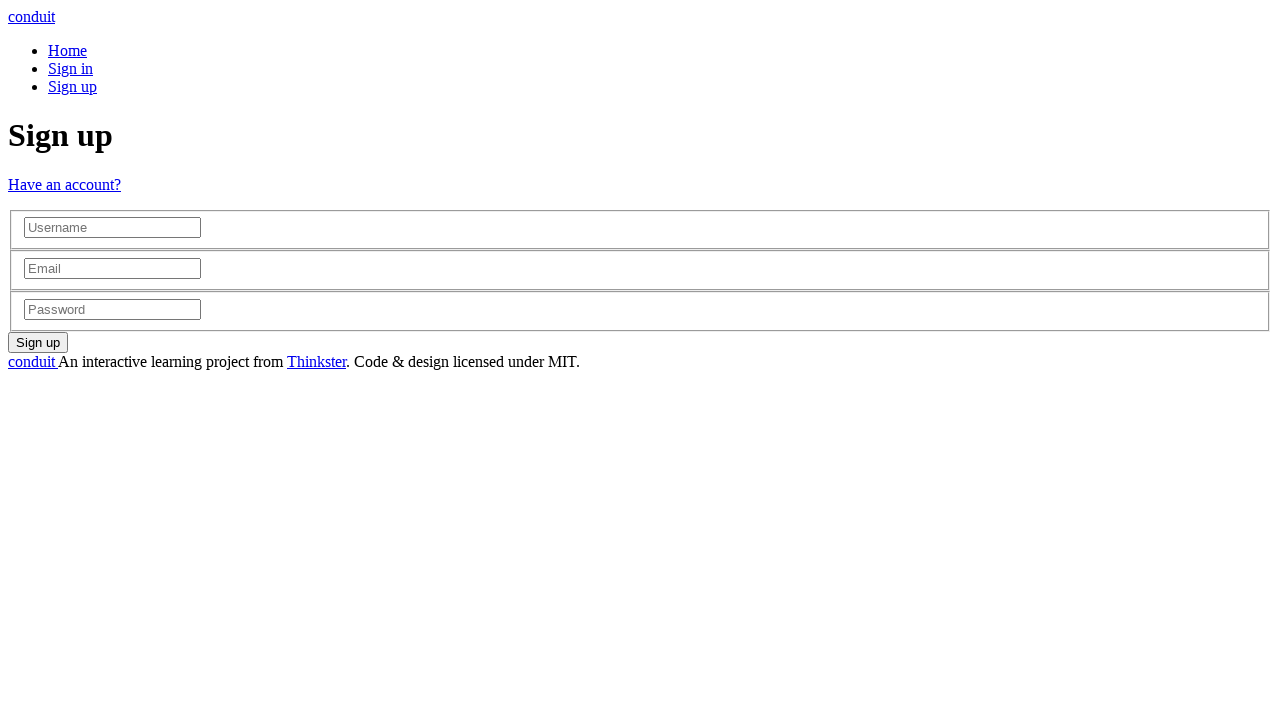